Scrolls down the page and verifies that the details button is displayed on blog post

Starting URL: https://famcare.app/

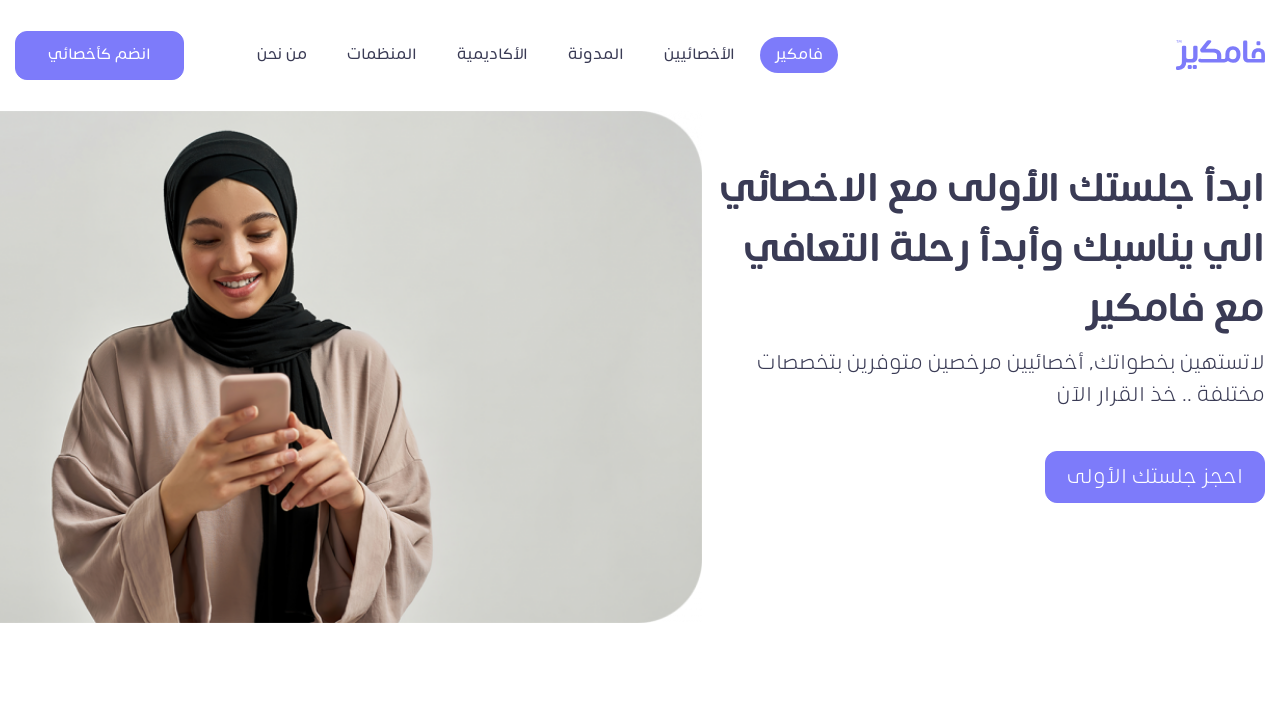

Scrolled down 3100 pixels to reach blog section
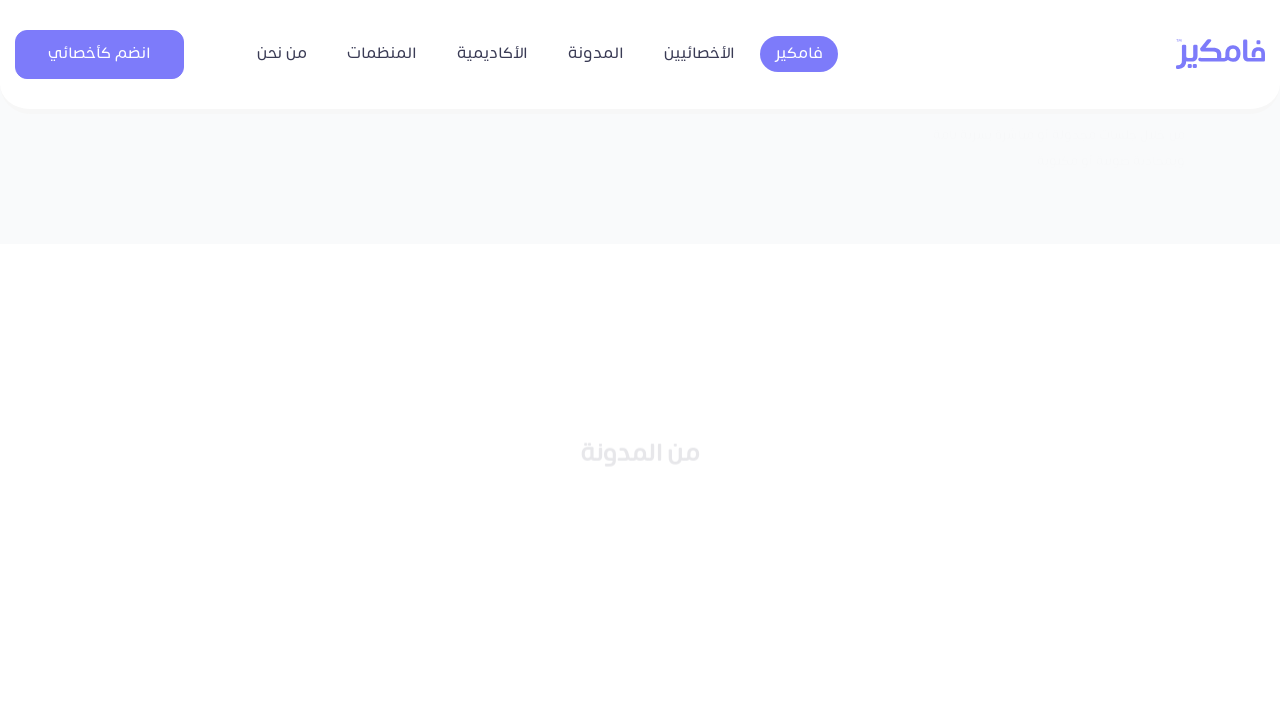

Verified that the details button is displayed on blog post
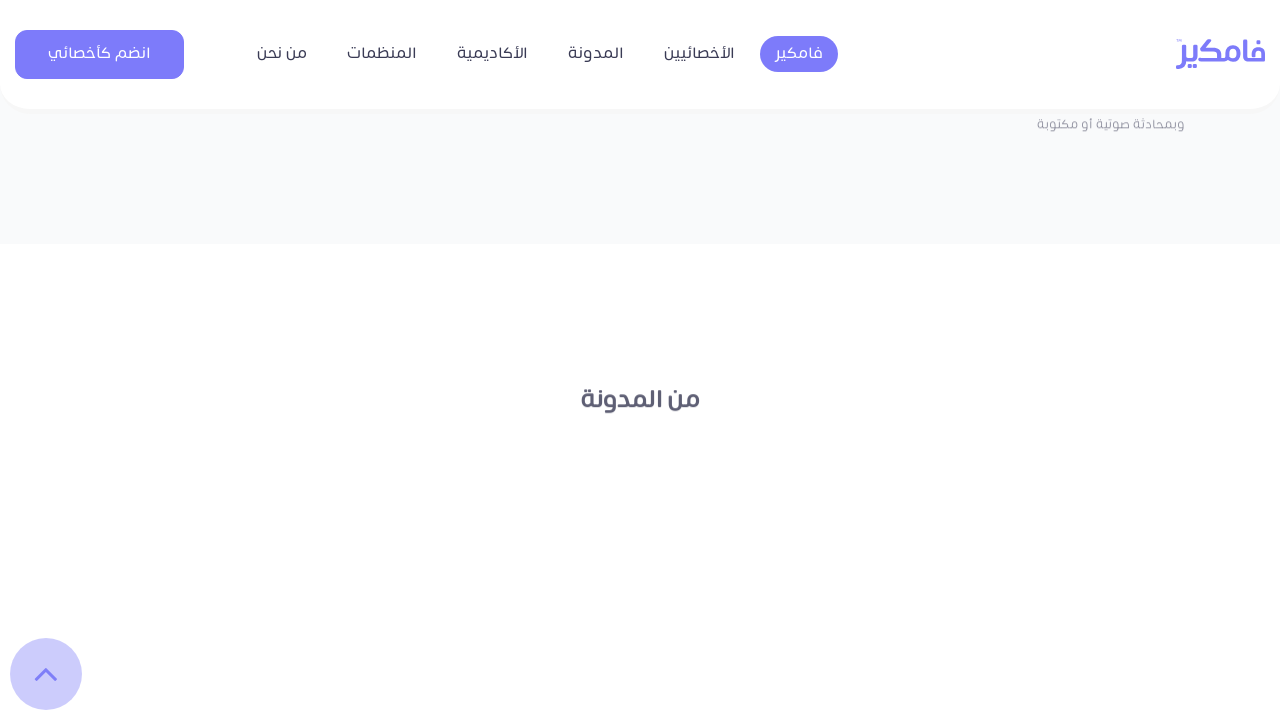

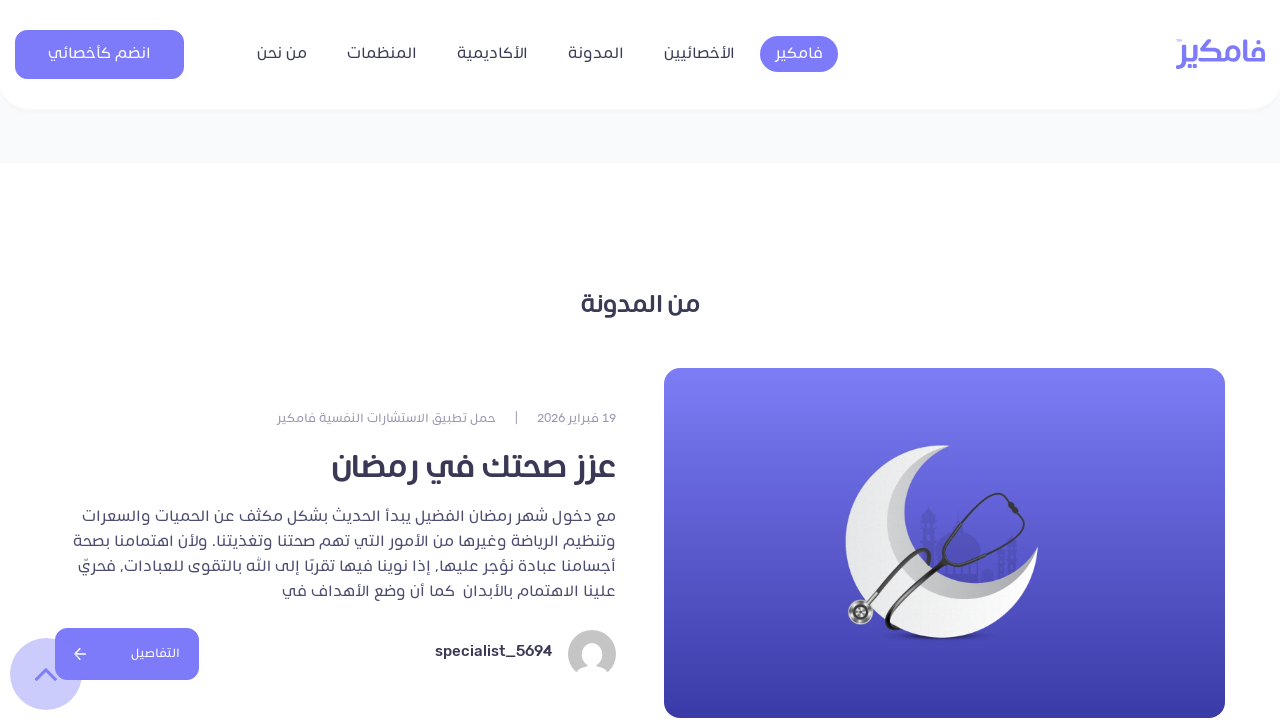